Tests iframe handling by switching between frames, entering text in input fields within iframes, and navigating between single iframe and nested iframe tabs

Starting URL: http://demo.automationtesting.in/Frames.html

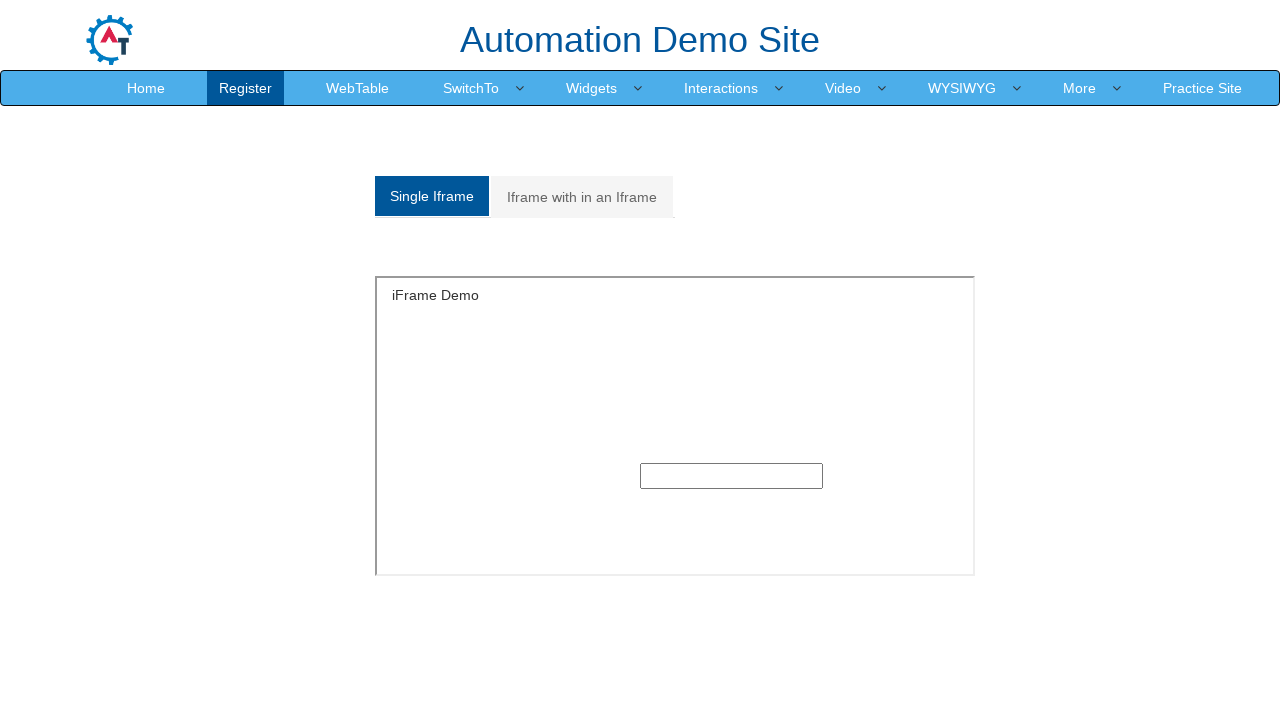

Located single iframe element
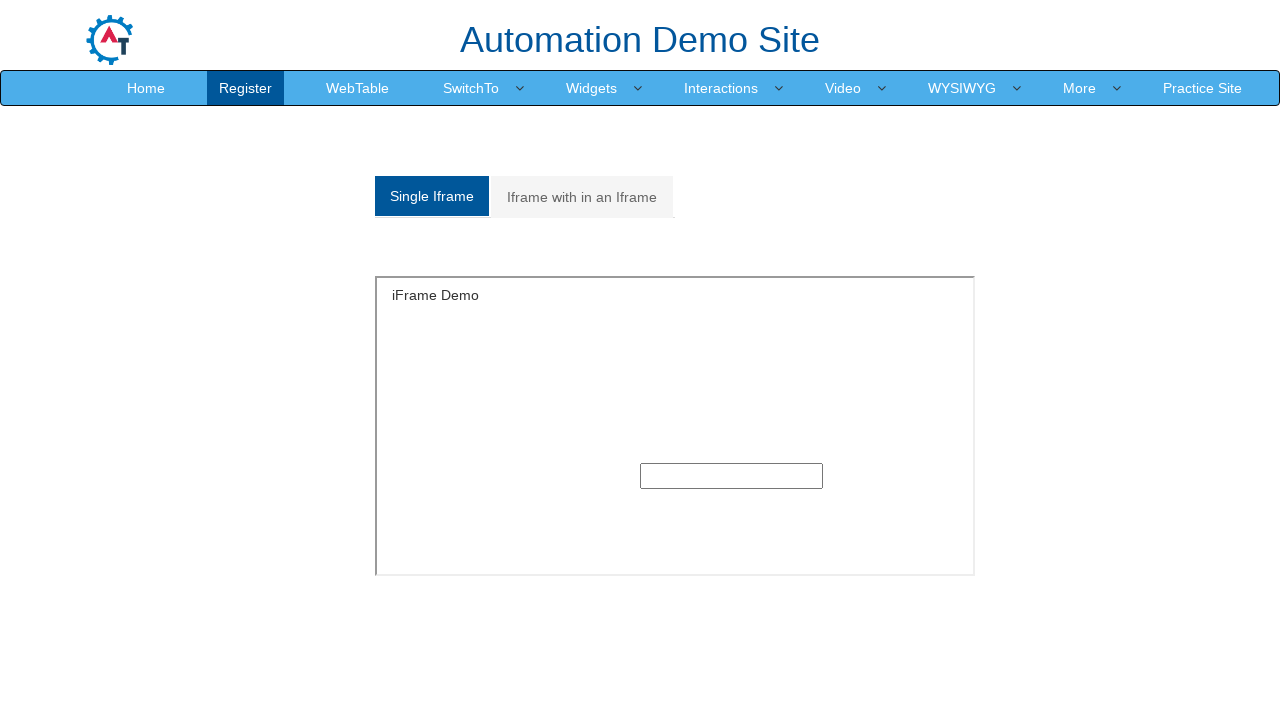

Filled input field in single iframe with 'Selenium' on xpath=//*[@id='Single']/iframe >> internal:control=enter-frame >> xpath=//div[@c
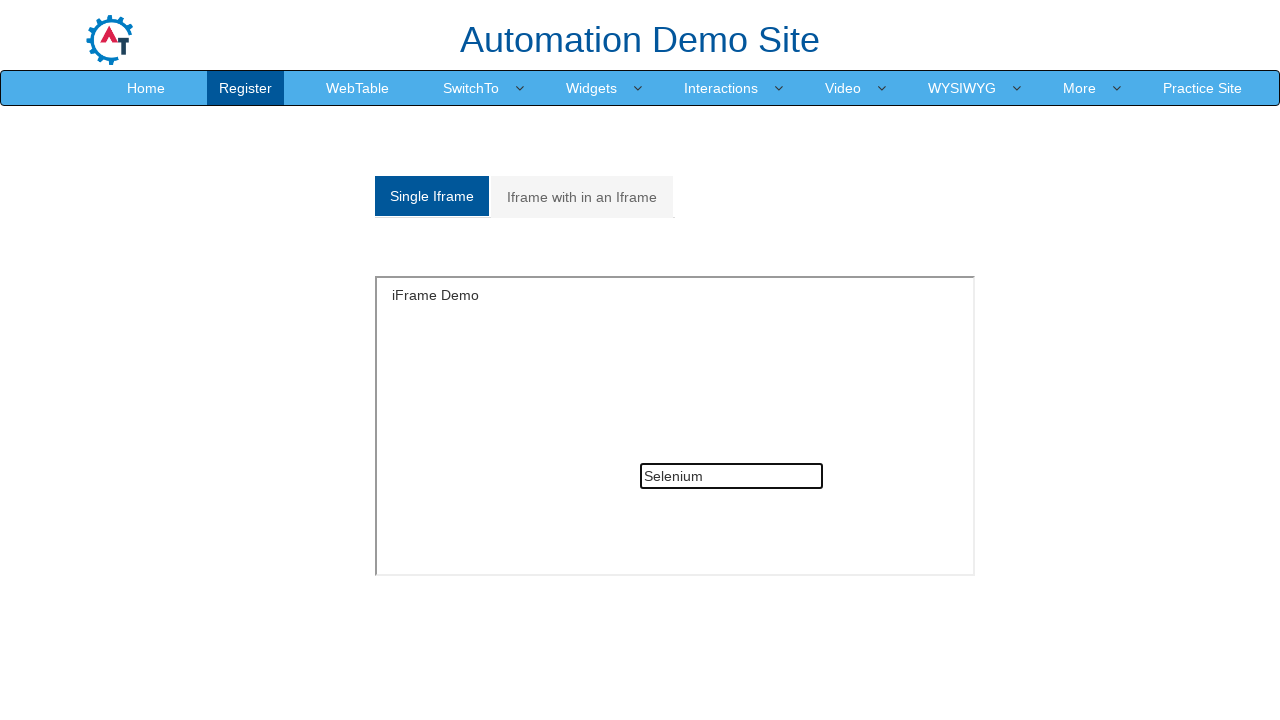

Clicked on 'Iframe with in an Iframe' tab at (582, 197) on xpath=//a[contains(text(),'Iframe with in an Iframe')]
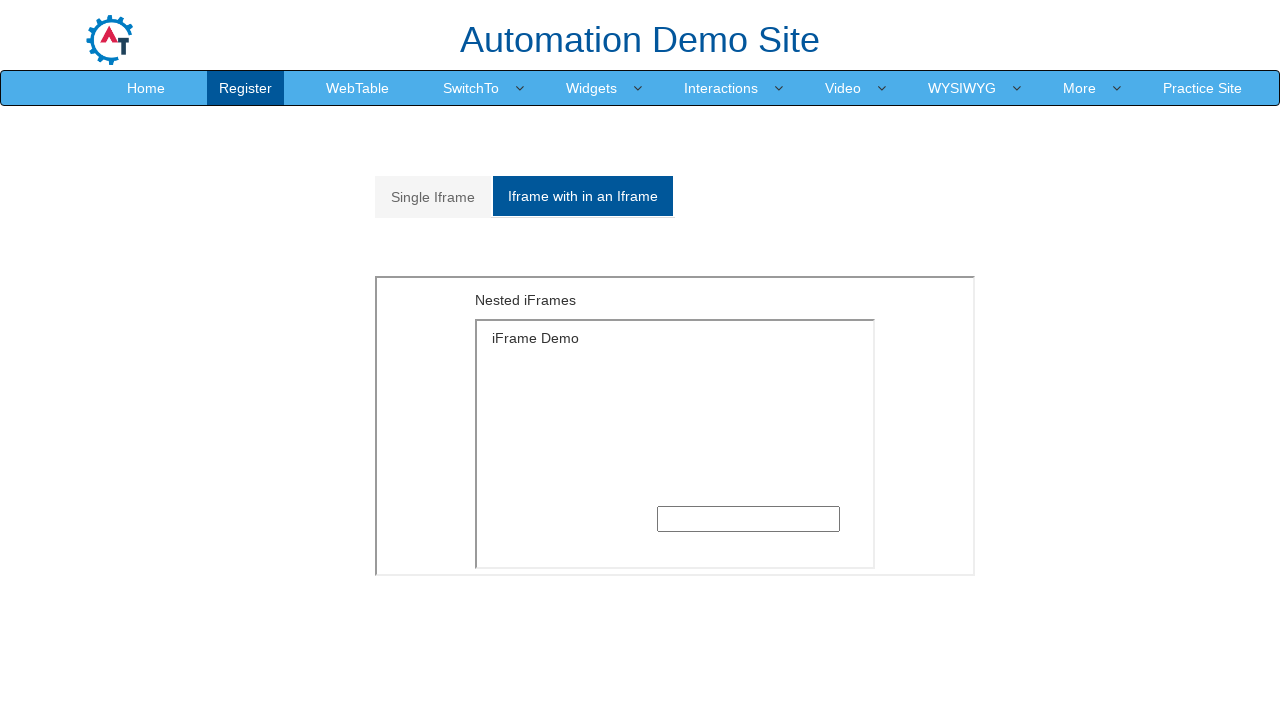

Located outer iframe in nested iframe structure
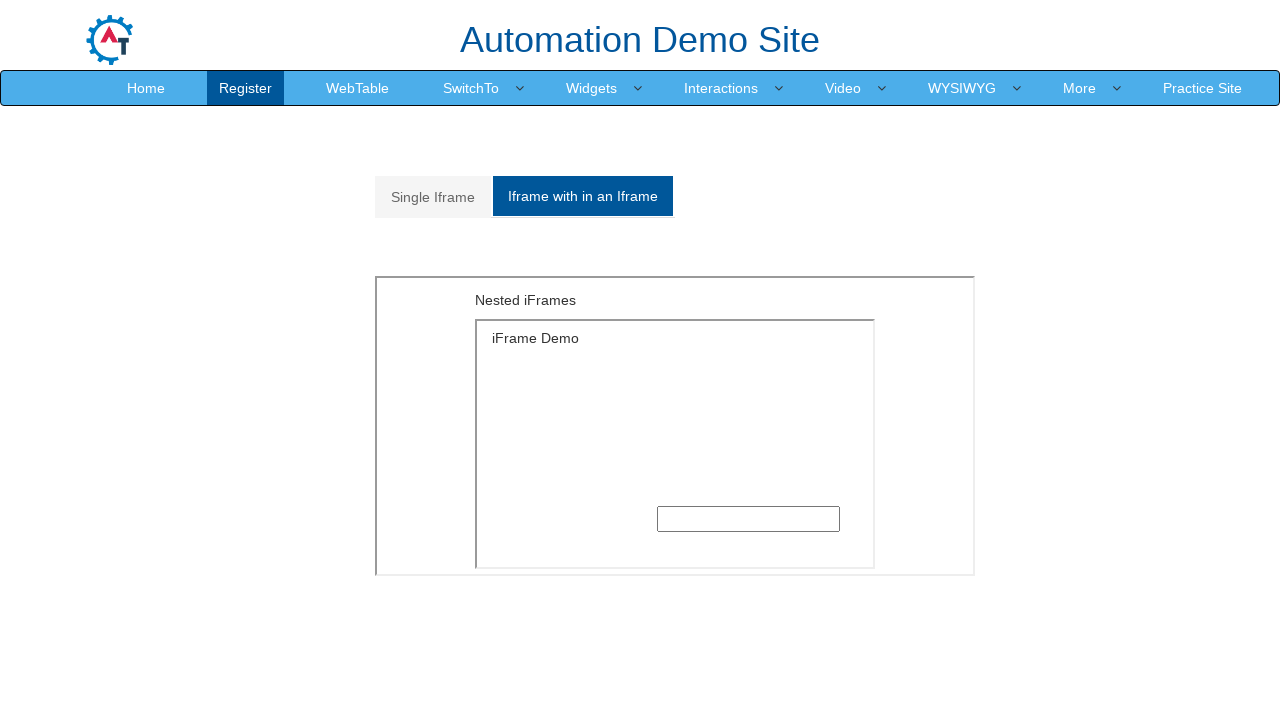

Located inner iframe within nested iframe structure
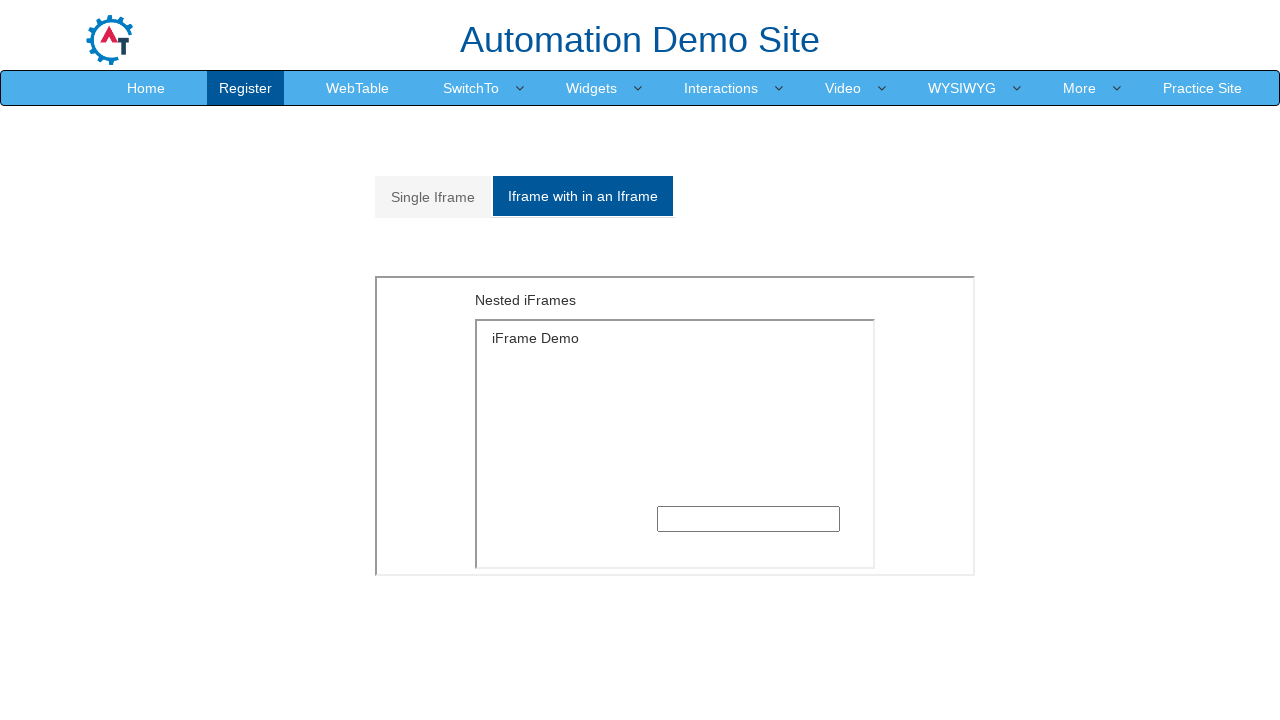

Filled input field in nested iframe with 'webdriver' on iframe >> nth=1 >> internal:control=enter-frame >> iframe >> nth=0 >> internal:c
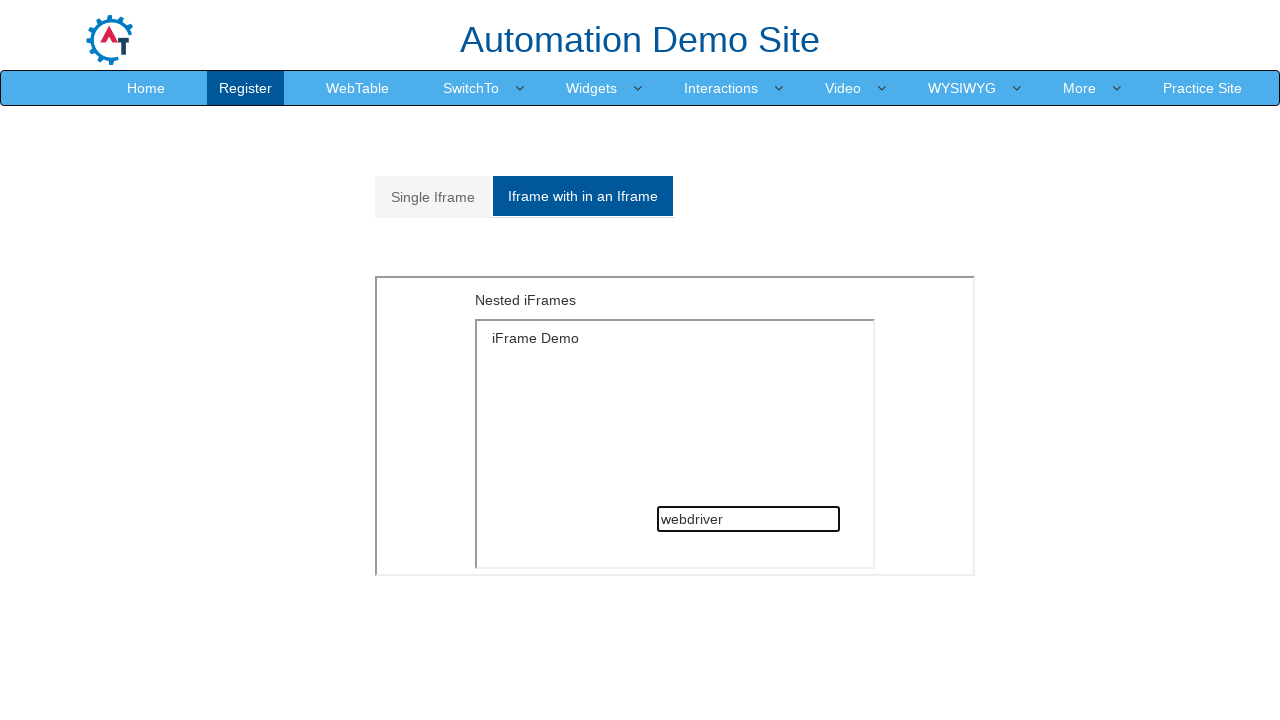

Clicked on 'Single Iframe' tab to navigate back at (433, 197) on xpath=//a[contains(text(),'Single Iframe')]
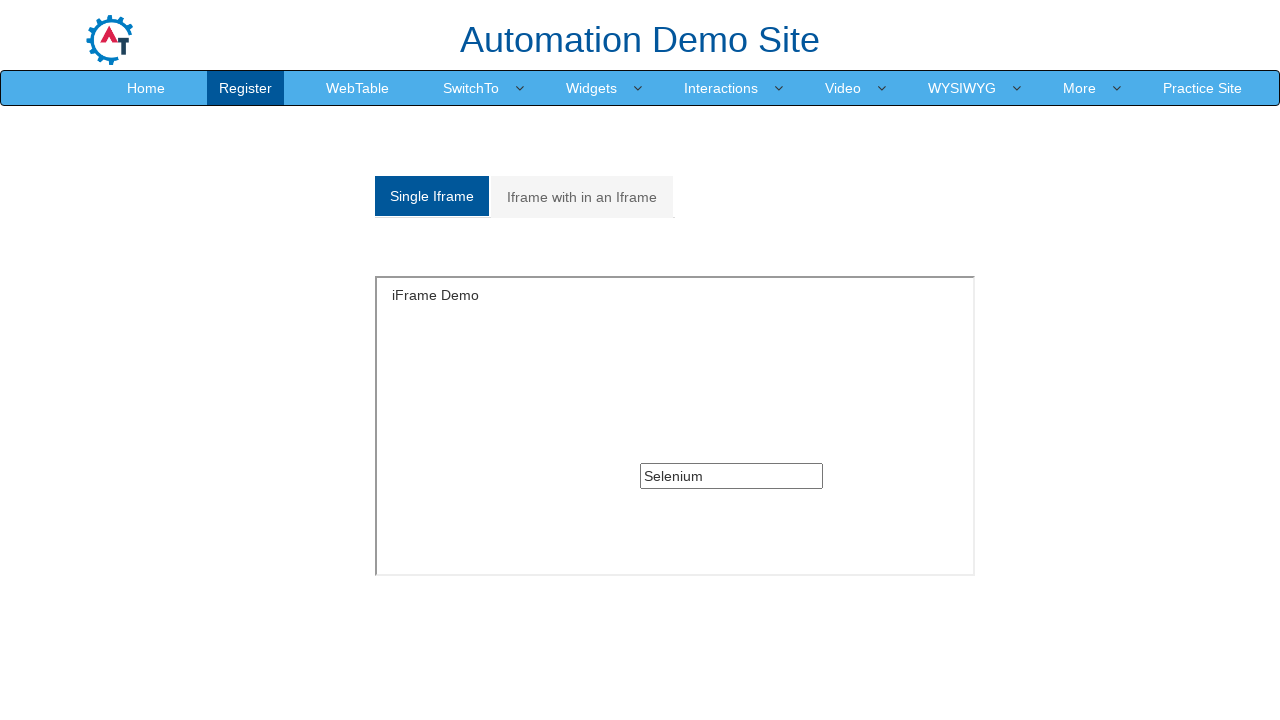

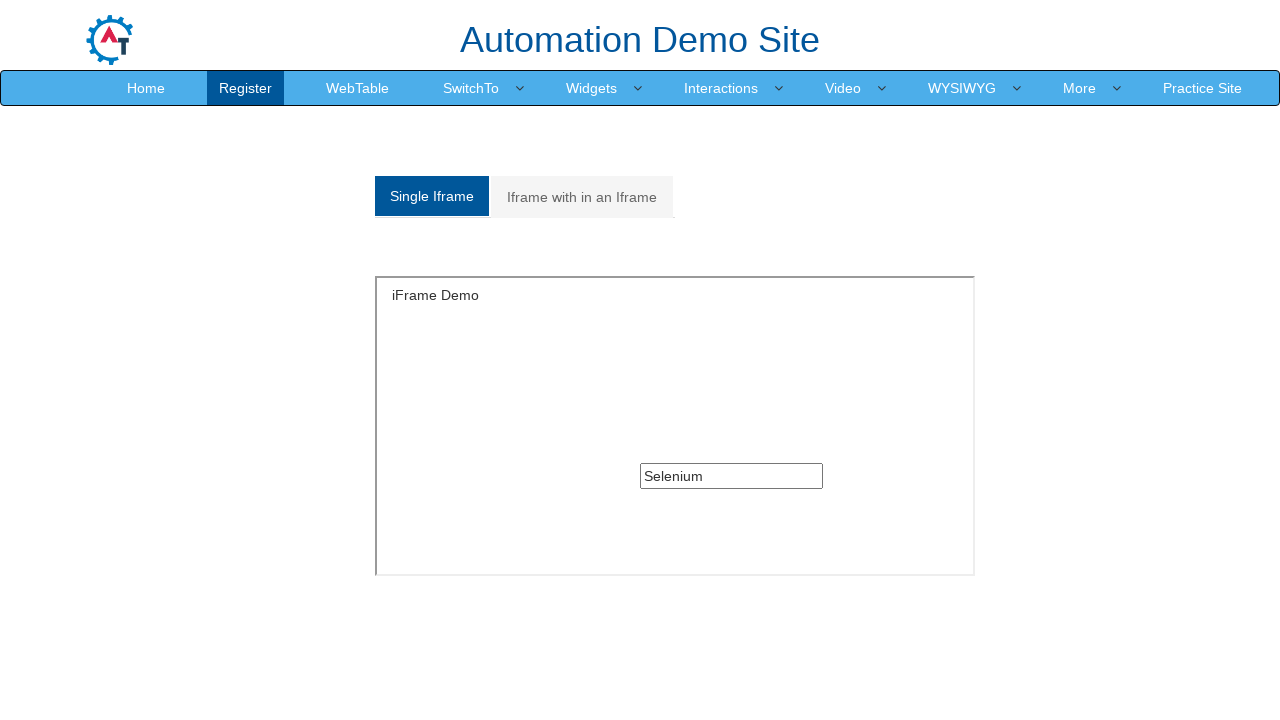